Tests clicking on the cart icon in Target.com header

Starting URL: https://target.com/

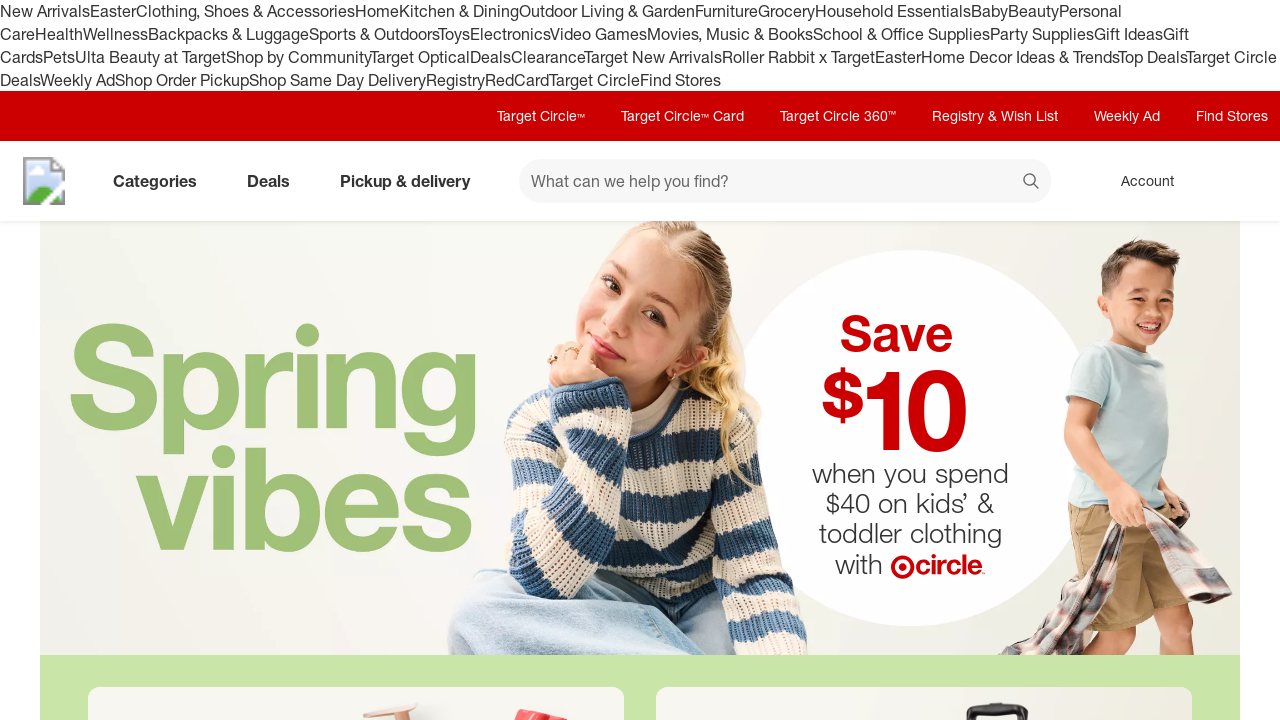

Clicked on cart icon in Target.com header at (1238, 181) on [data-test='@web/CartLink']
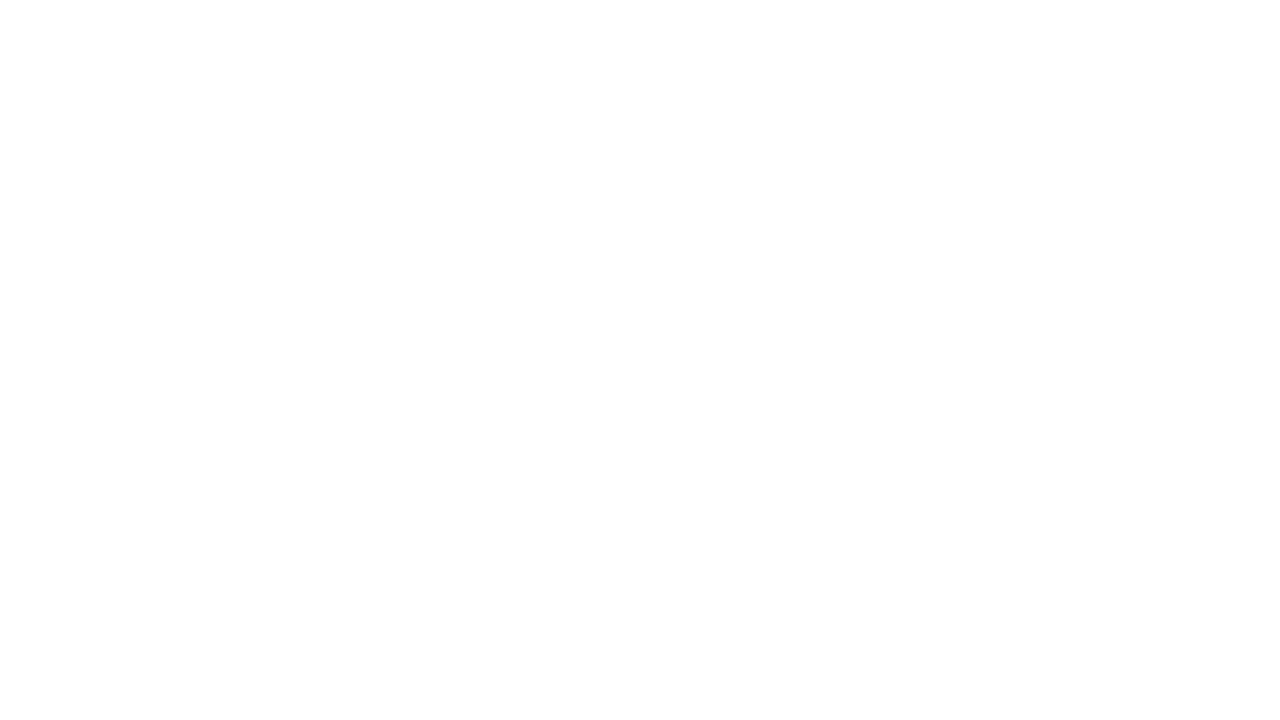

Cart page loaded and network idle
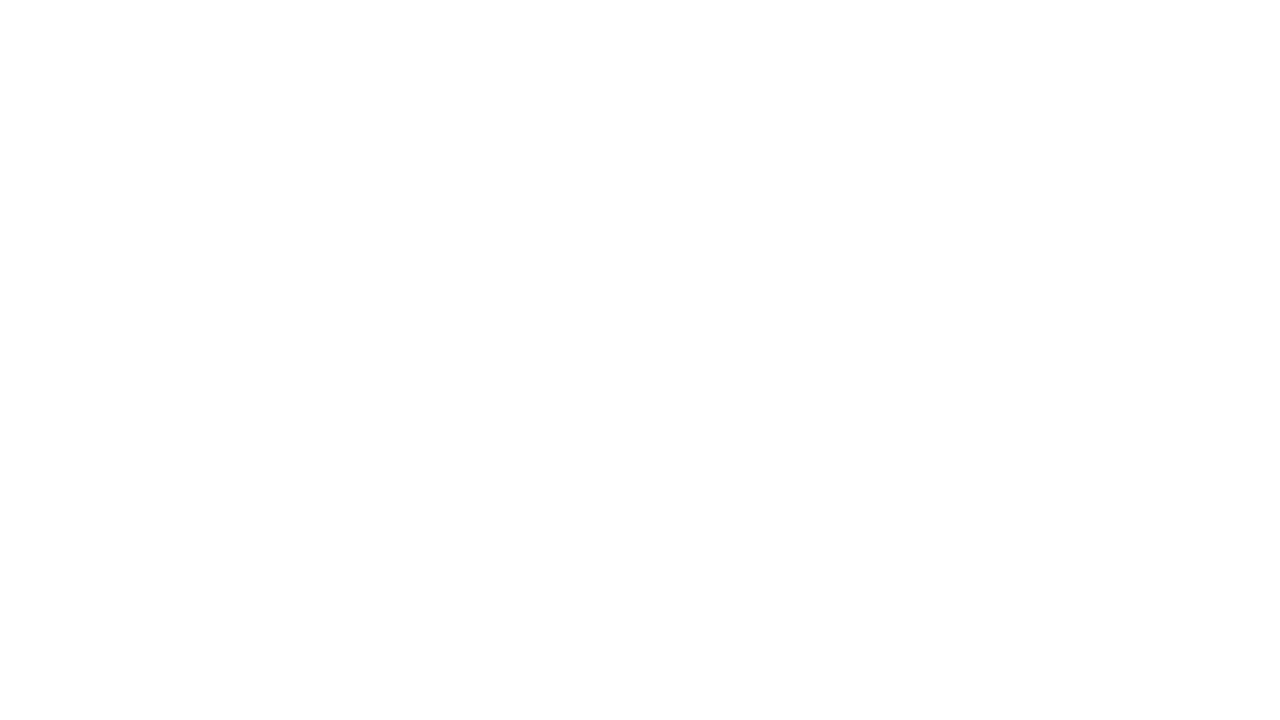

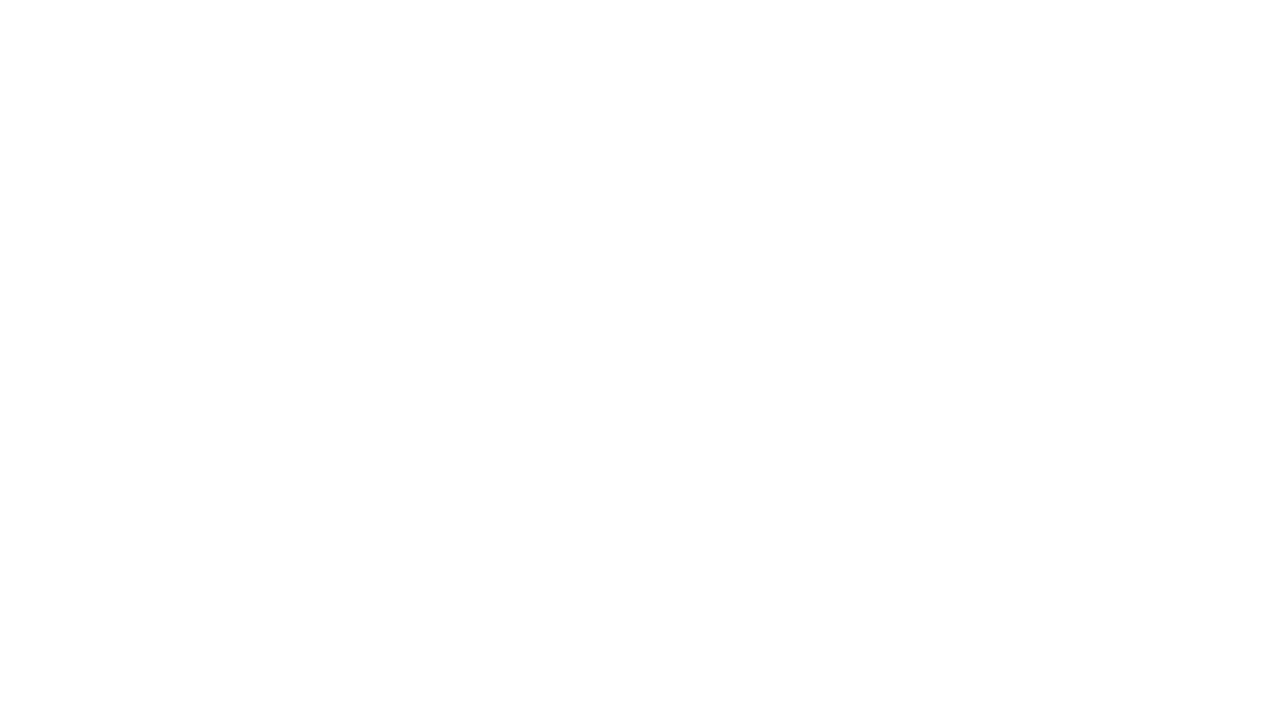